Tests username field validation with empty spaces (4 spaces) to verify error handling.

Starting URL: https://buggy.justtestit.org/register

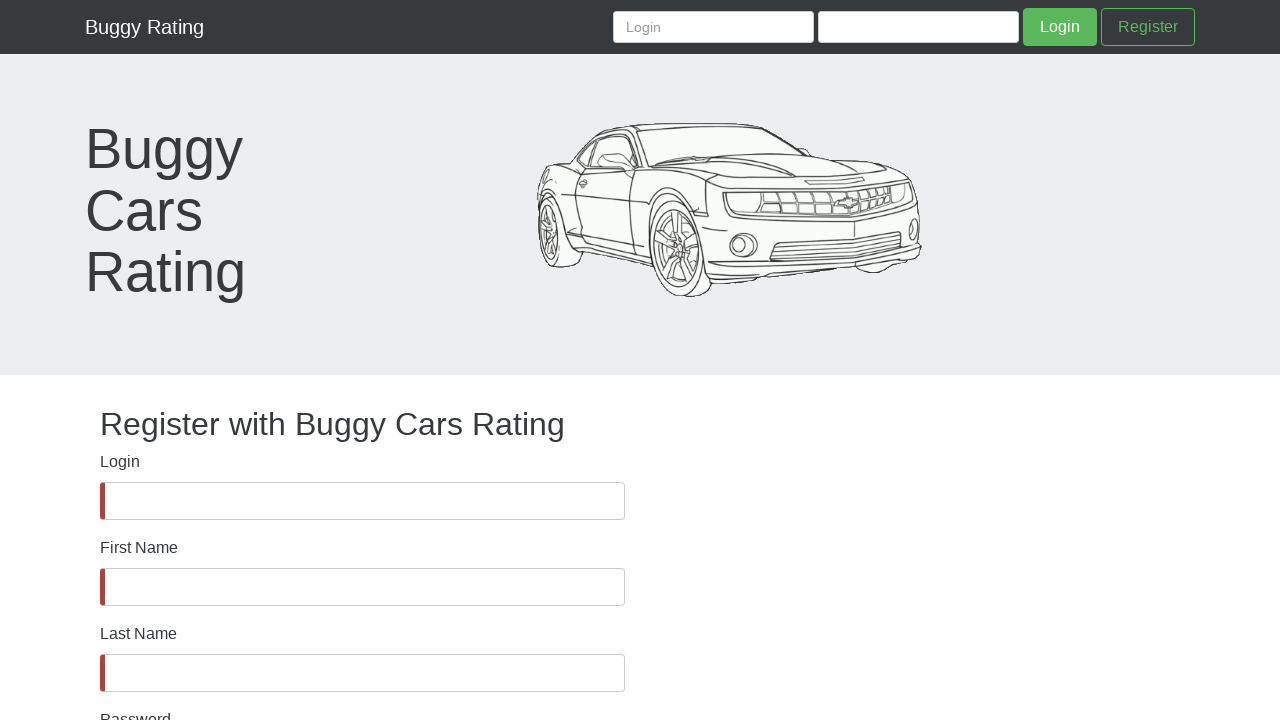

Username field became visible
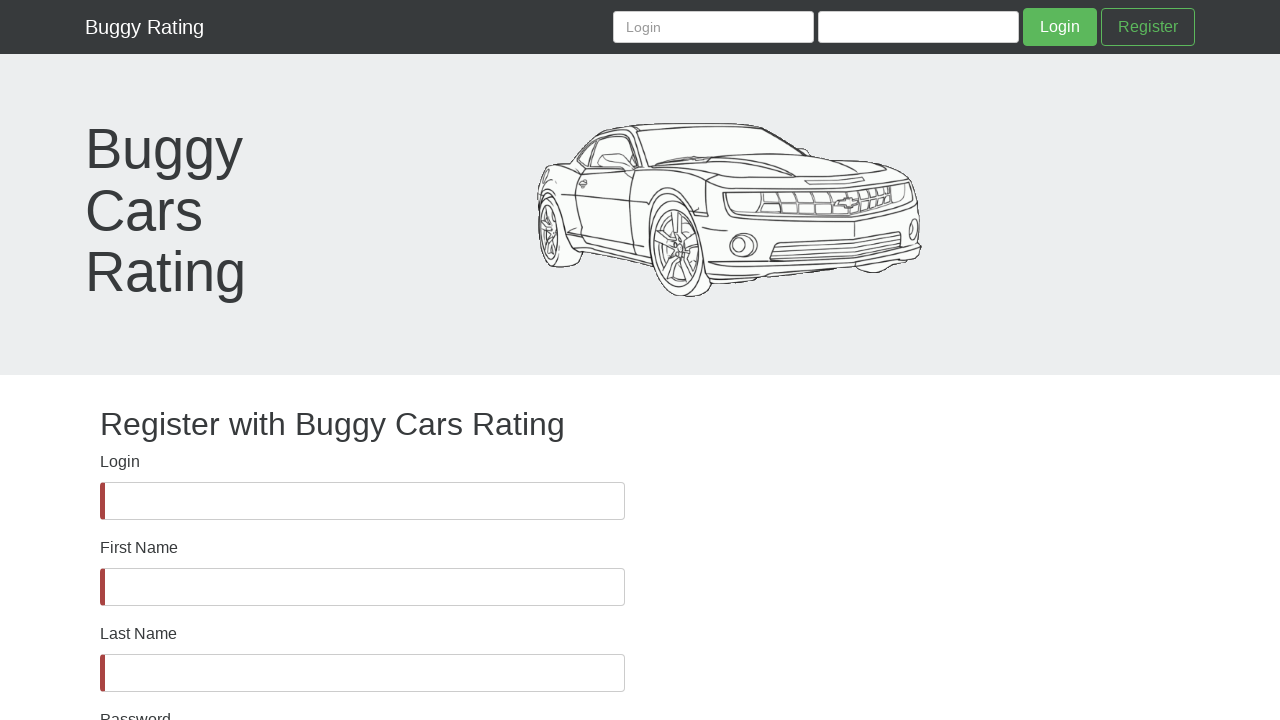

Filled username field with 4 spaces on #username
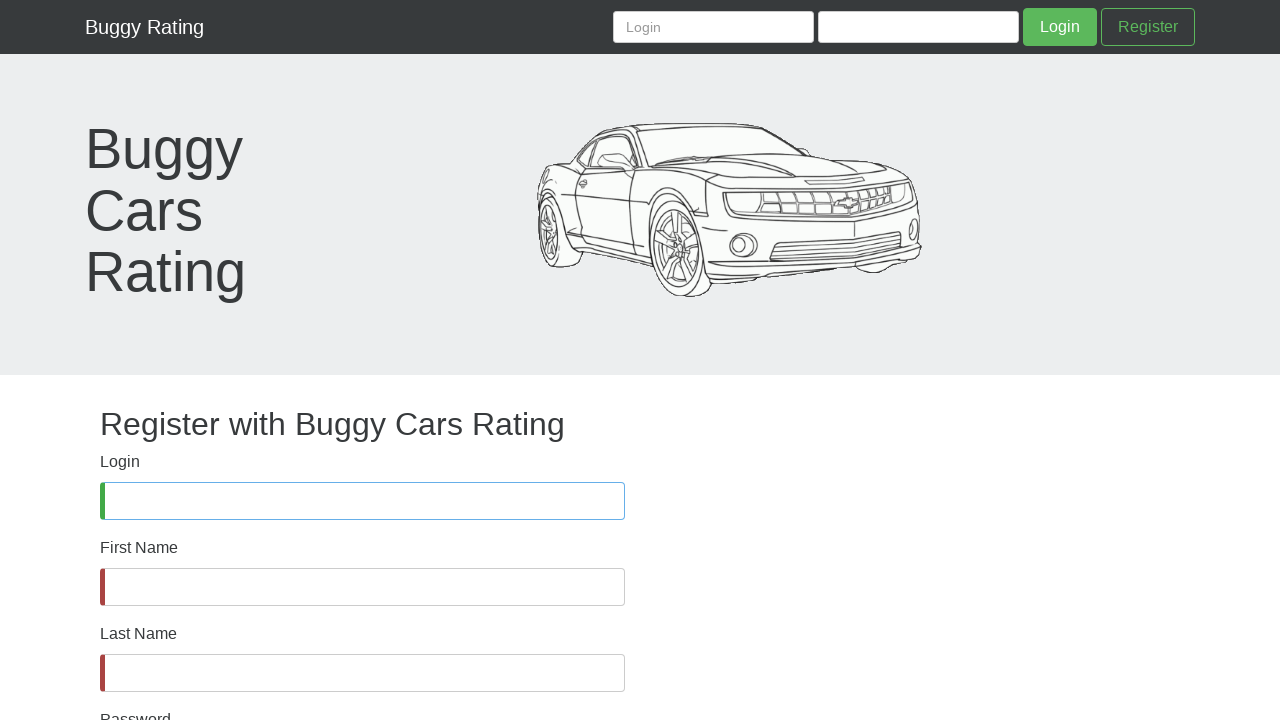

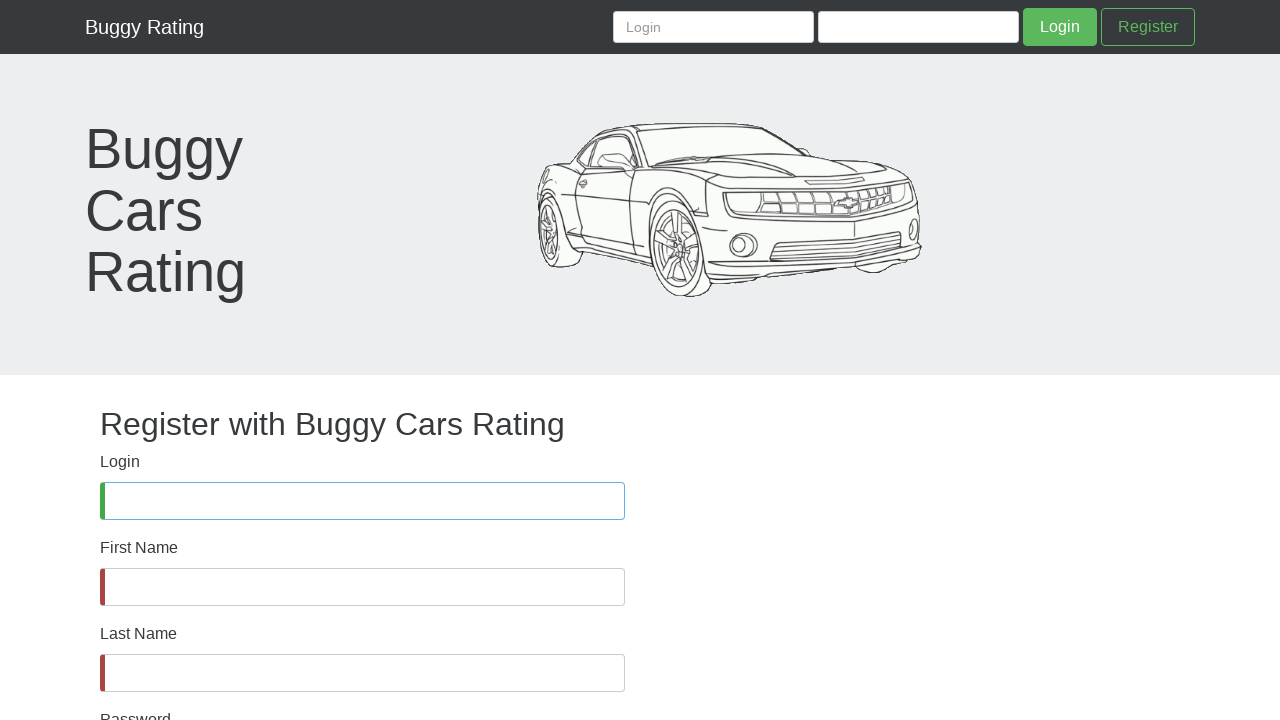